Tests window handle switching using a helper method approach to navigate between multiple browser windows and verify their titles.

Starting URL: https://the-internet.herokuapp.com/windows

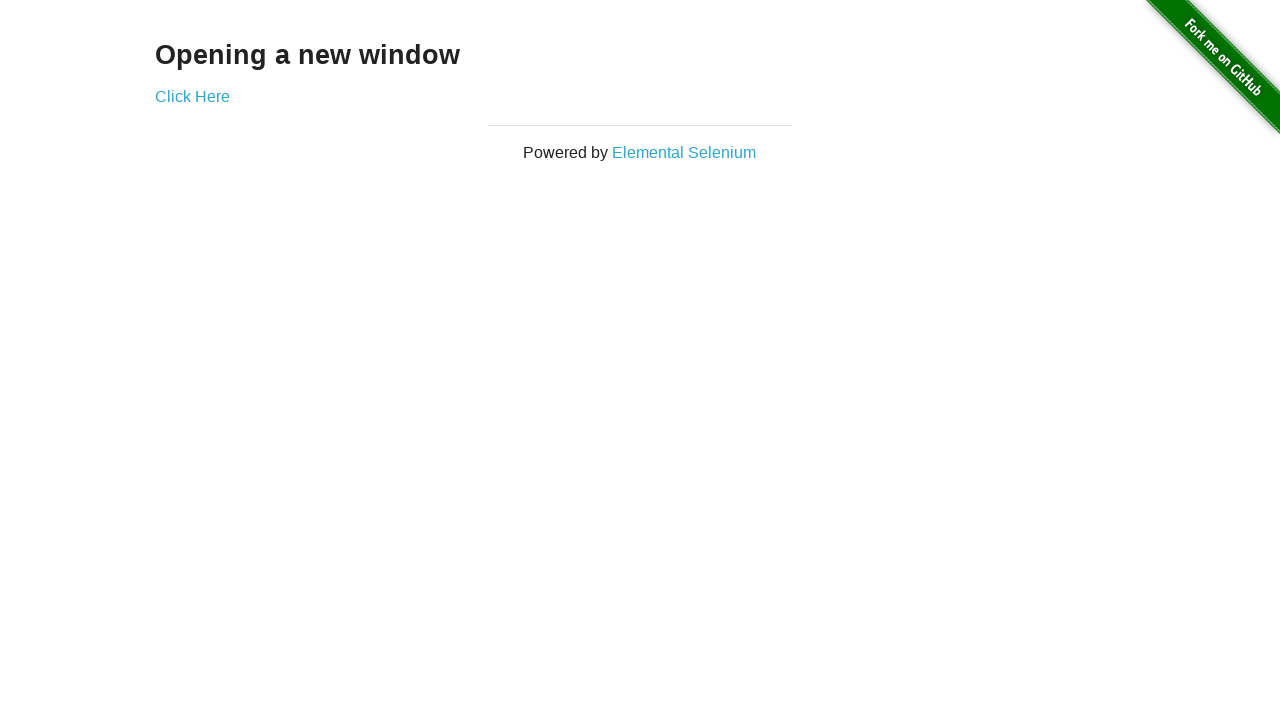

Waited for heading element to load on initial page
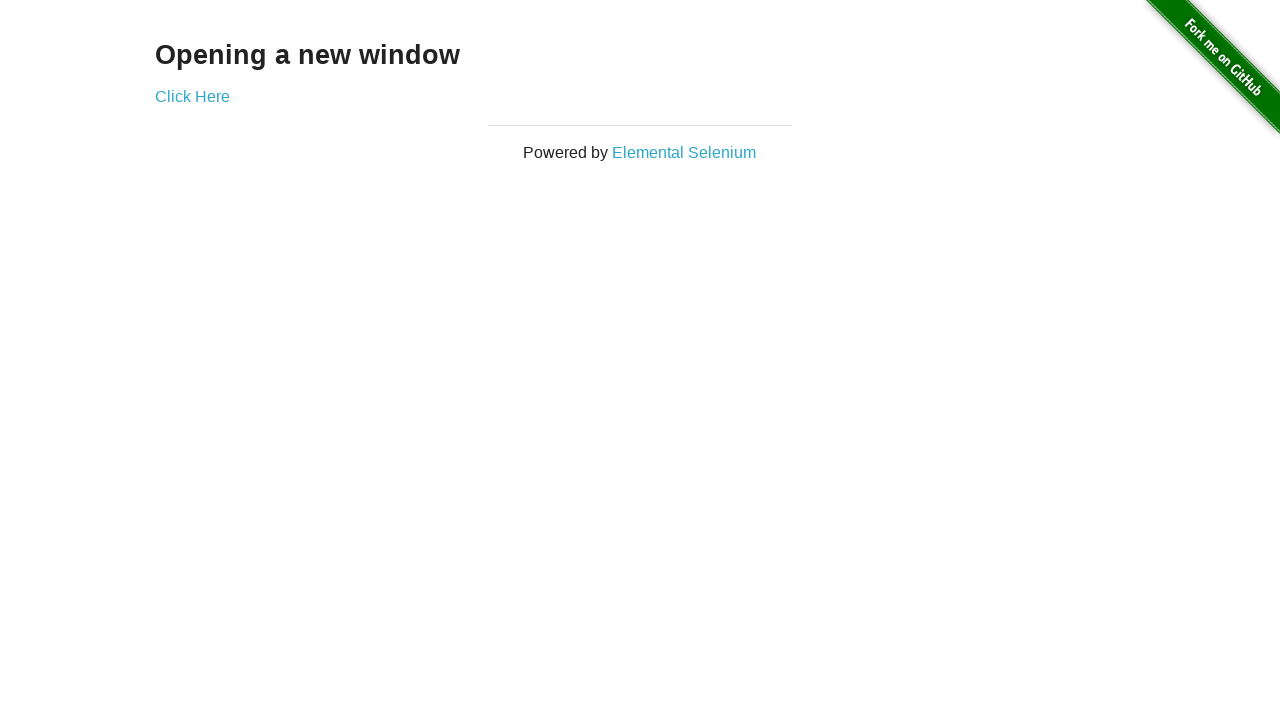

Verified heading text is 'Opening a new window'
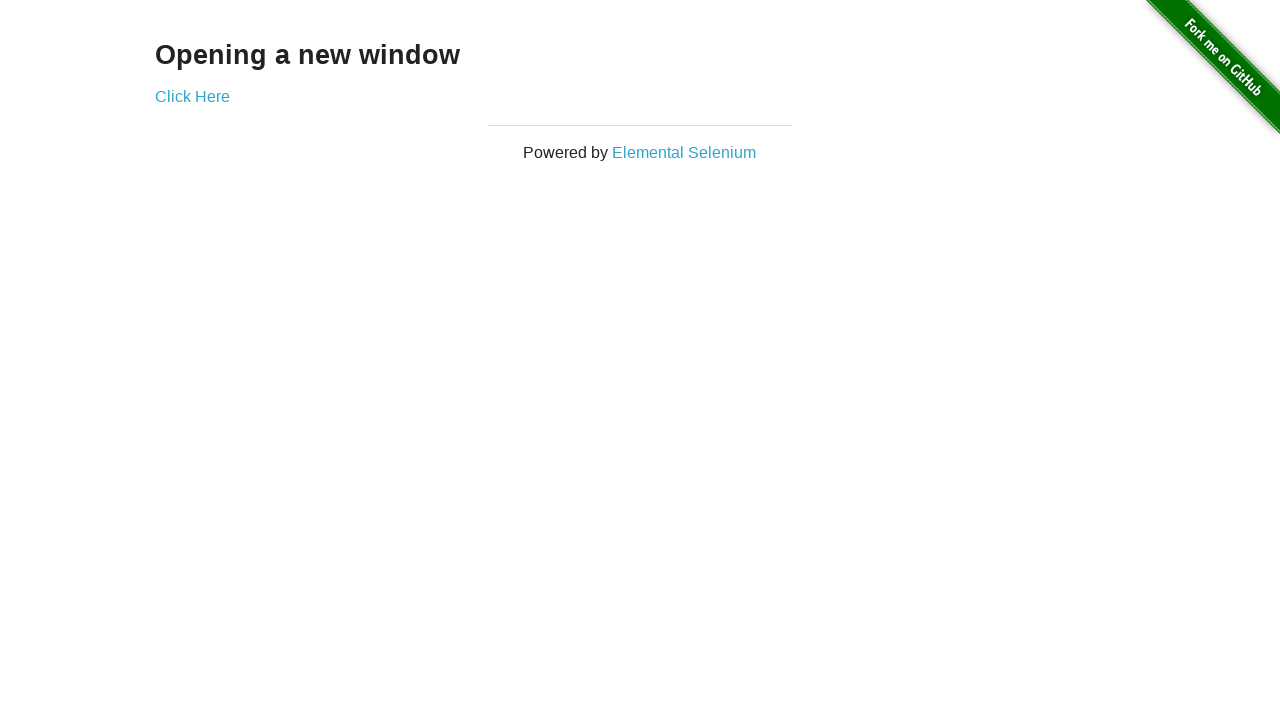

Verified initial page title is 'The Internet'
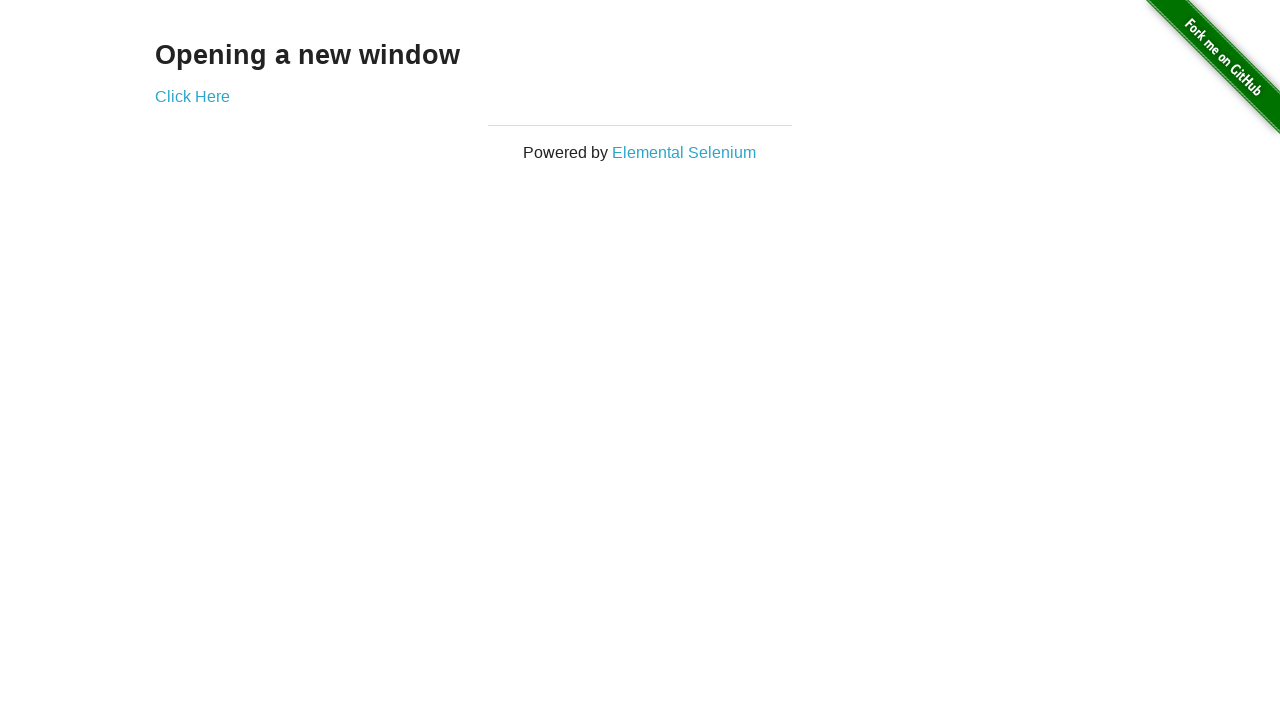

Clicked 'Click Here' link to open new window at (192, 96) on (//a)[2]
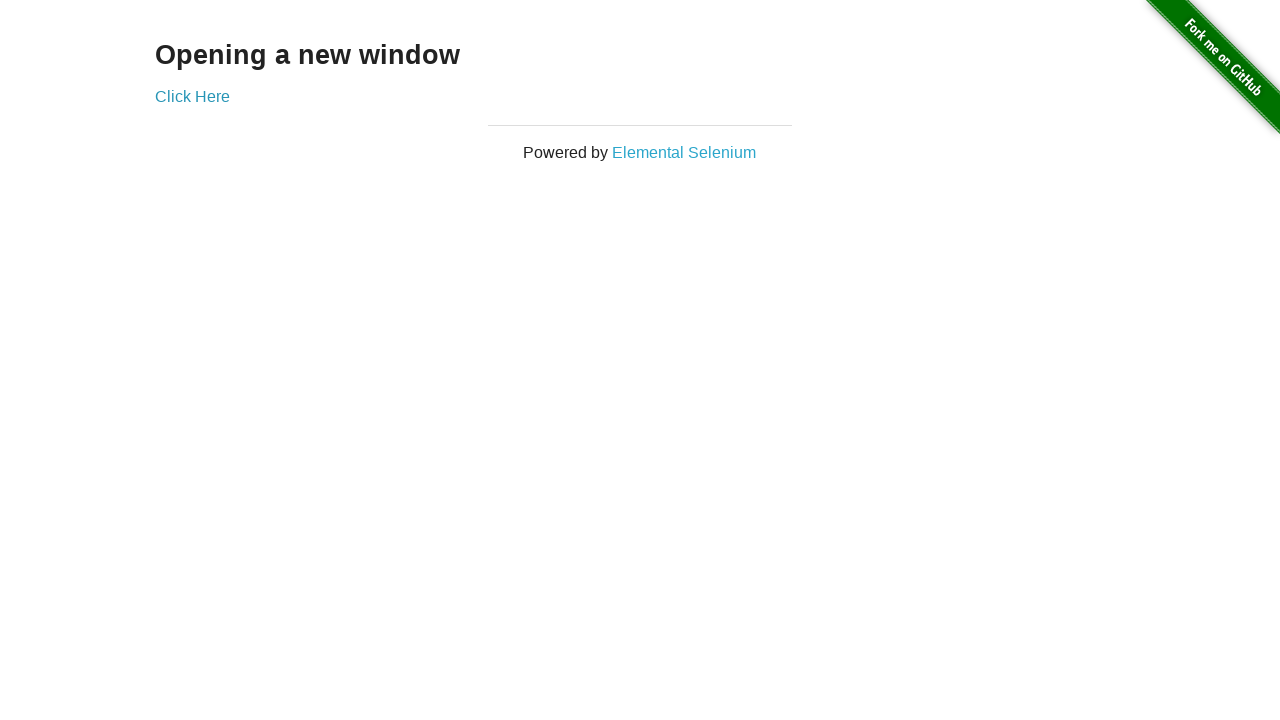

New window loaded and ready
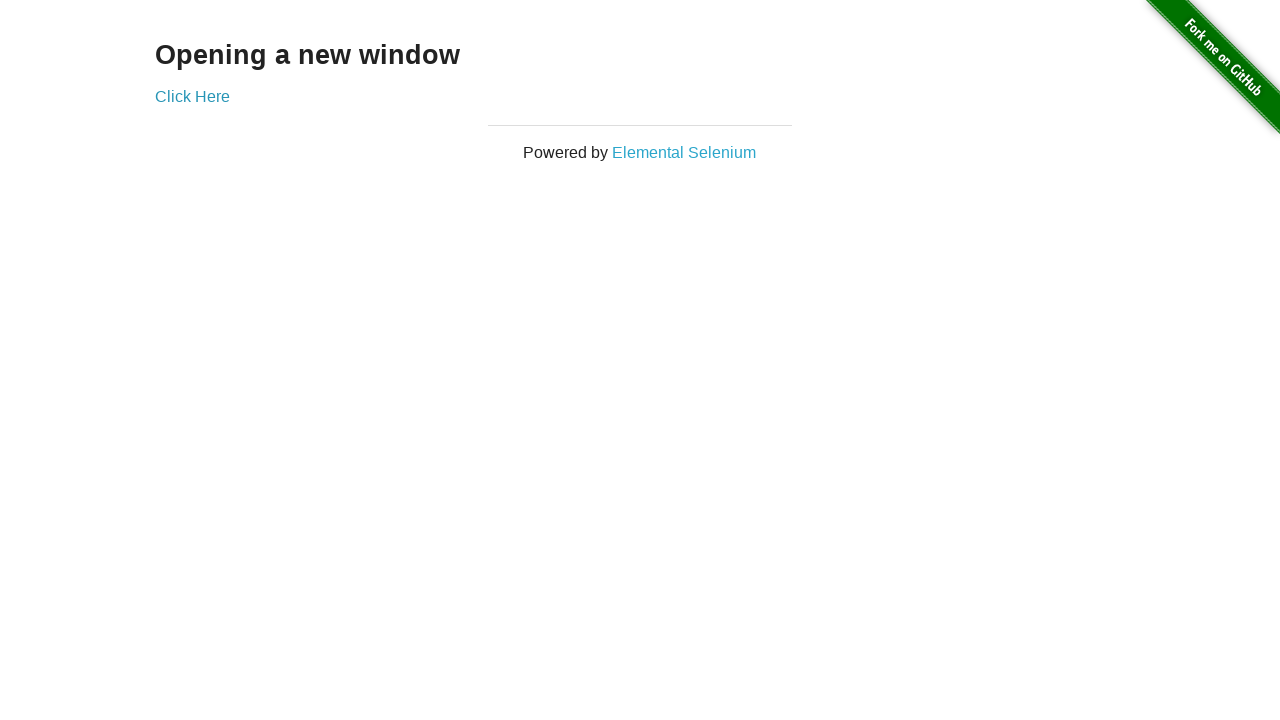

Verified new window page title is 'New Window'
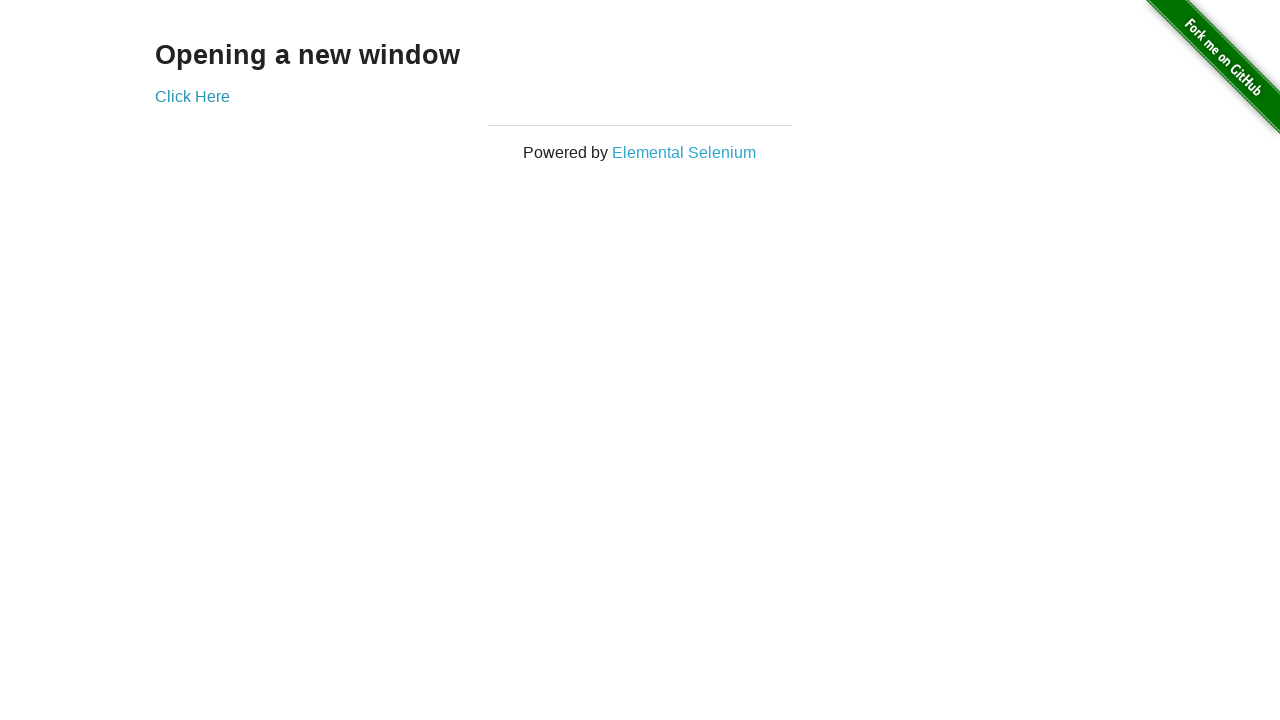

Switched back to first page (original window)
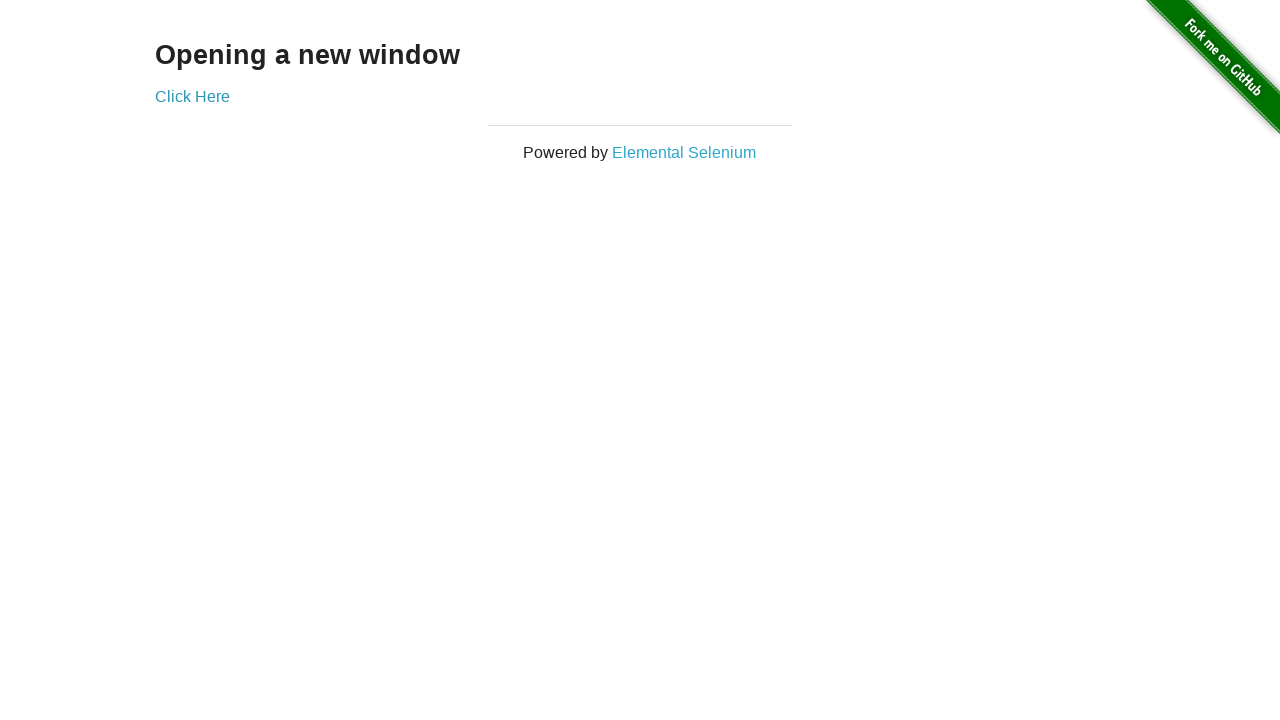

Verified first page title is still 'The Internet'
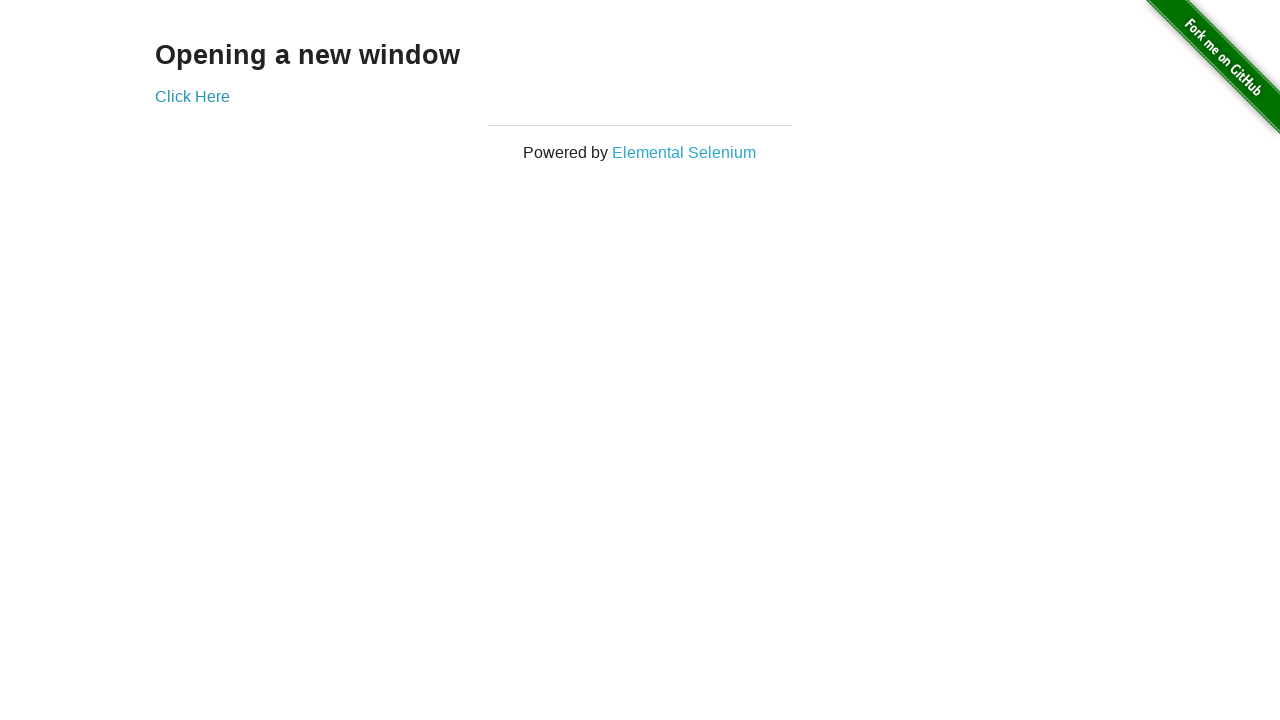

Switched to second page (new window)
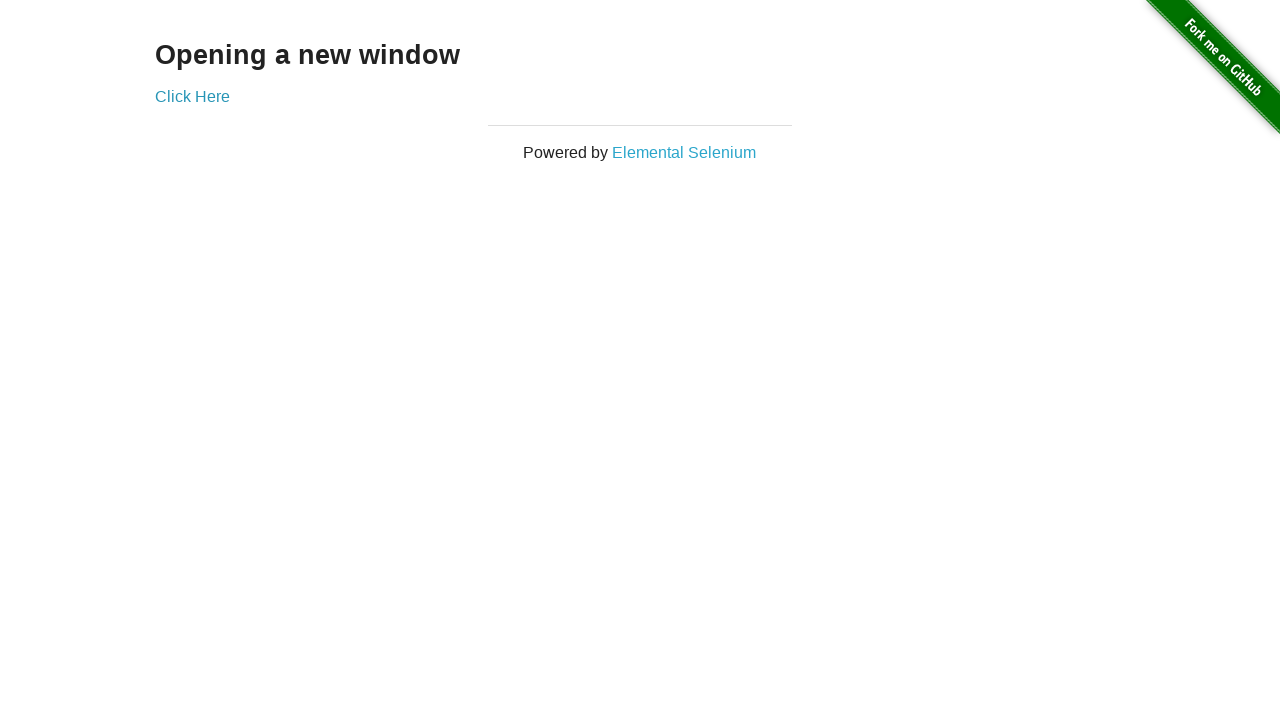

Switched back to first page
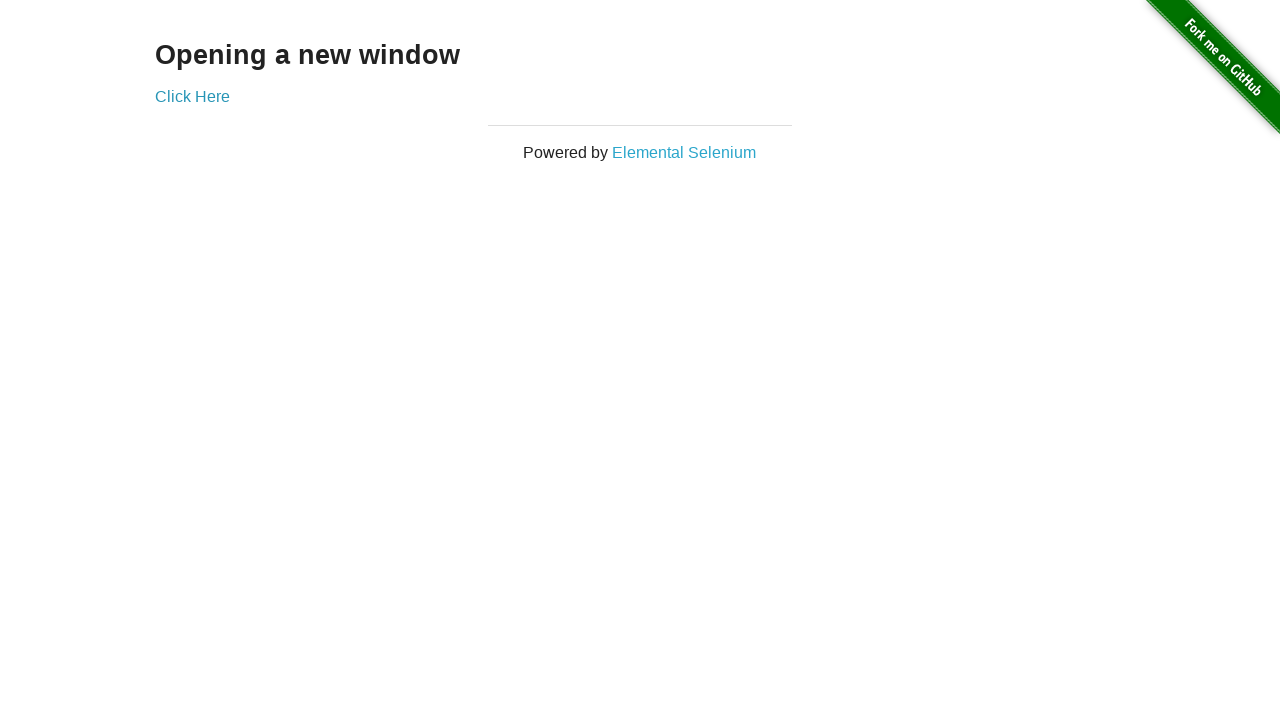

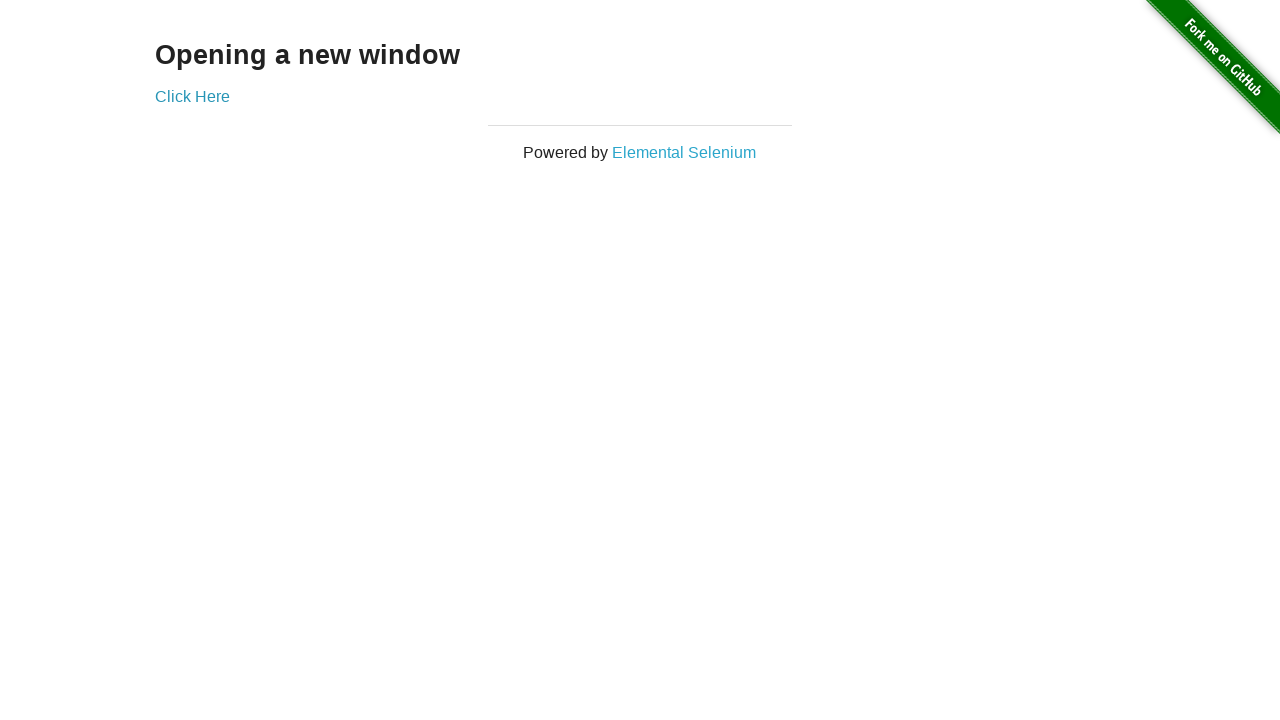